Demonstrates the mouse release action after performing a click-and-hold and move operation during drag and drop.

Starting URL: https://crossbrowsertesting.github.io/drag-and-drop

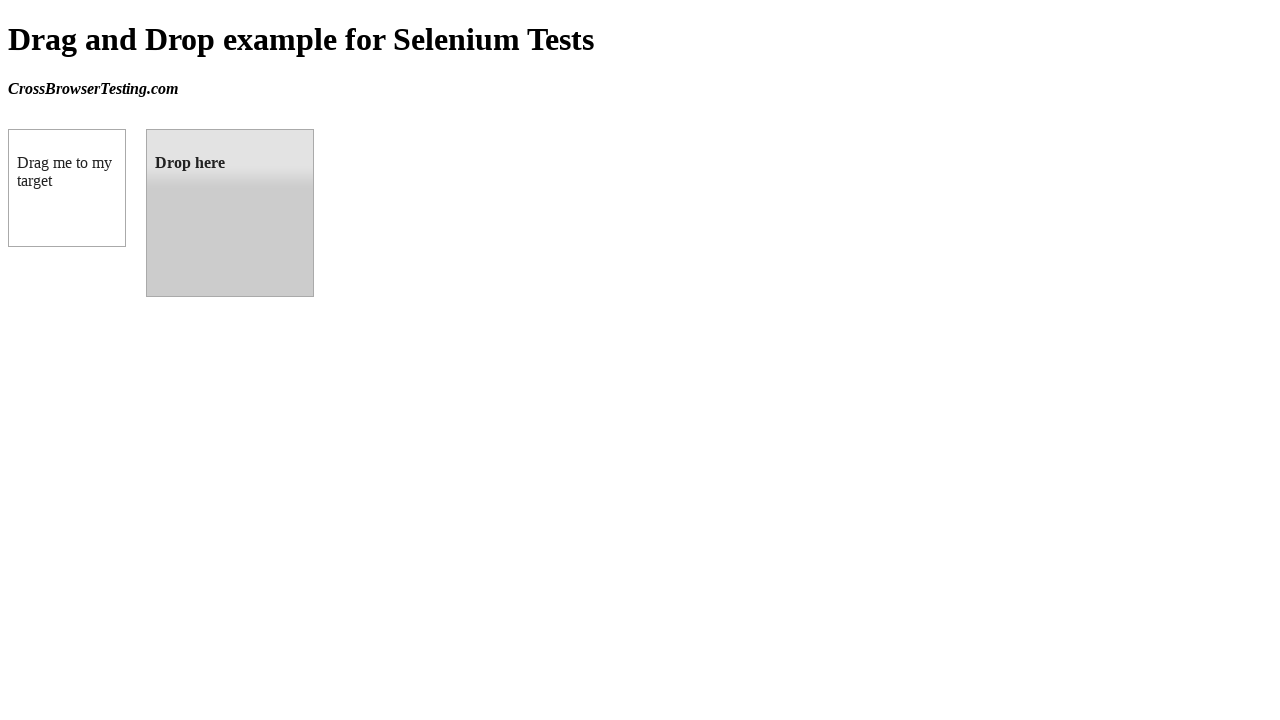

Waited for draggable element to load
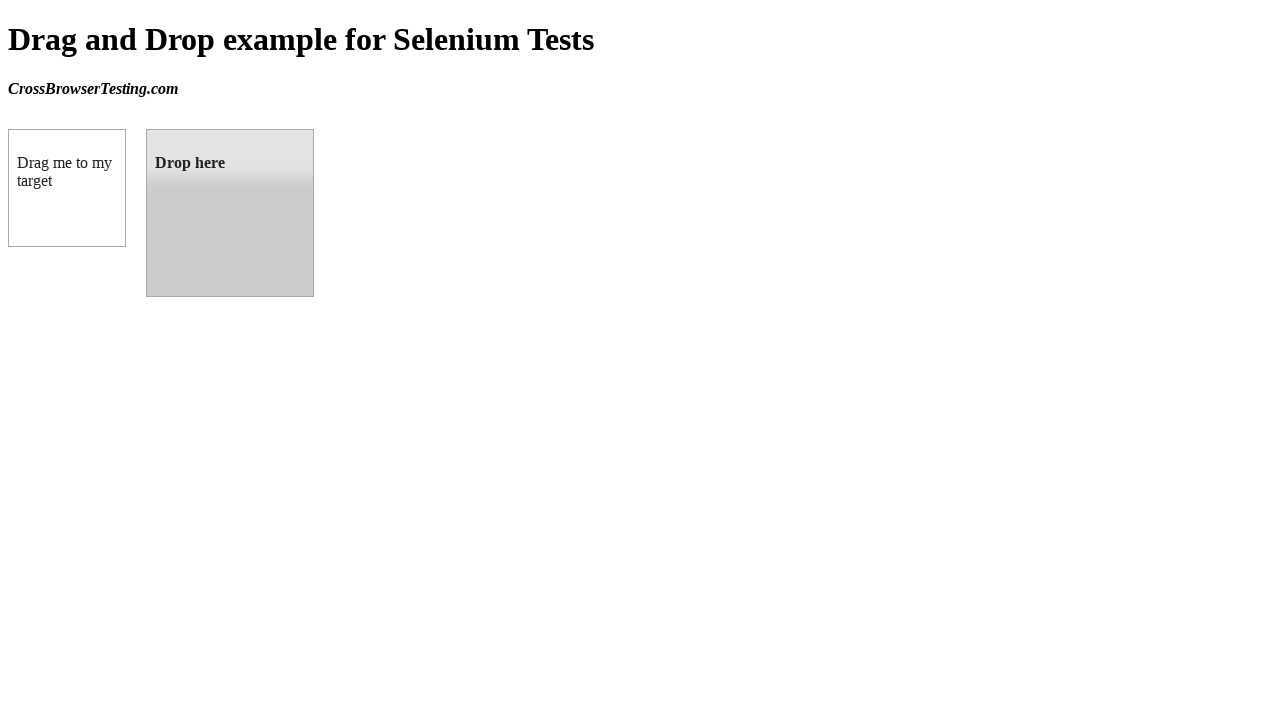

Waited for droppable element to load
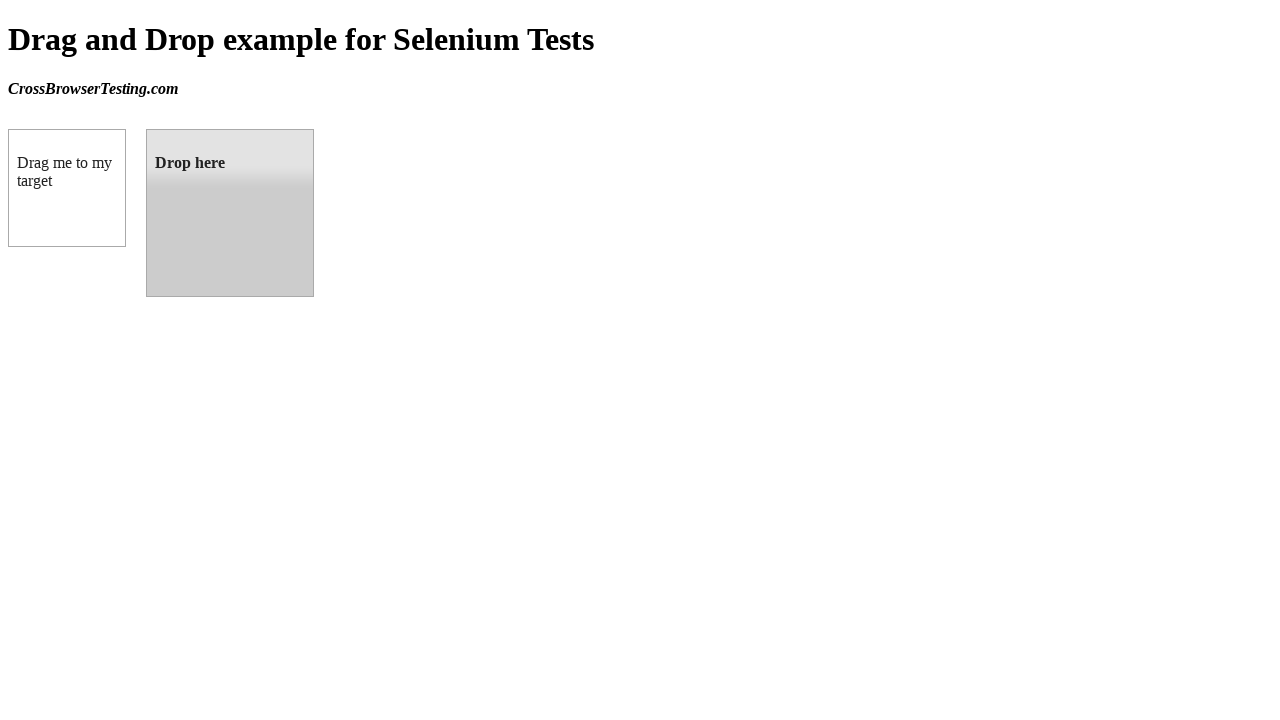

Located source draggable element
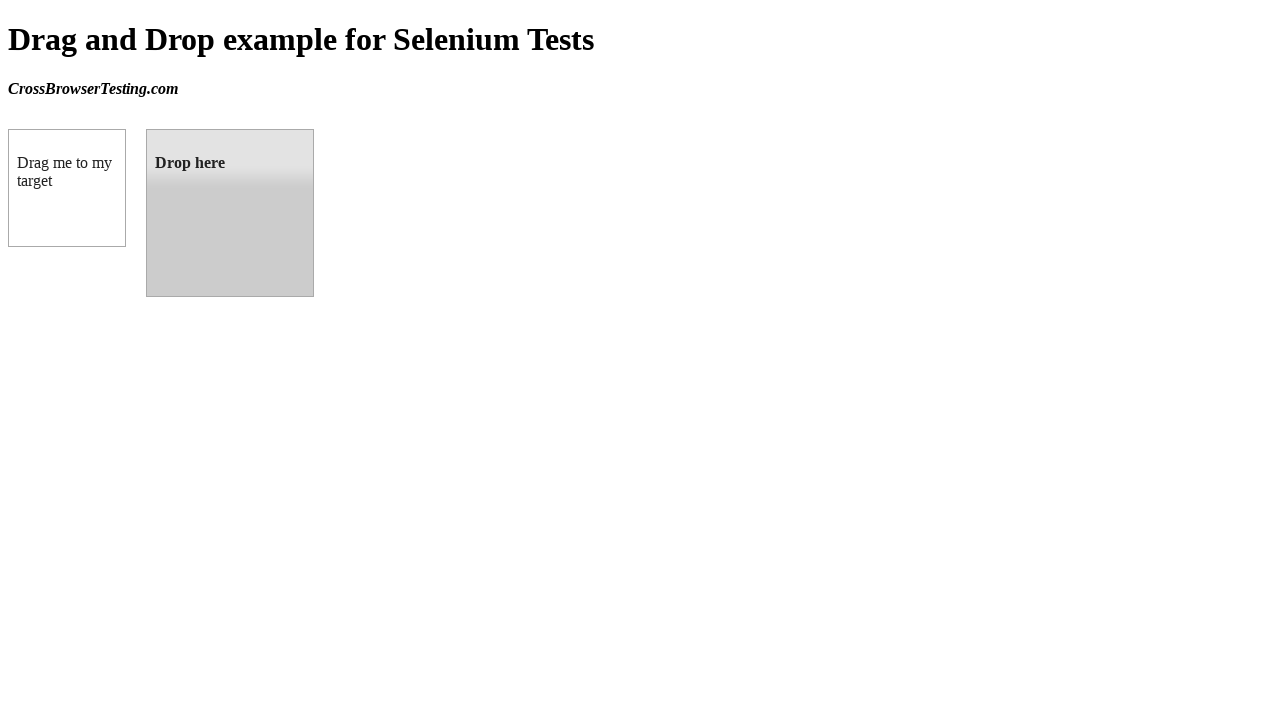

Located target droppable element
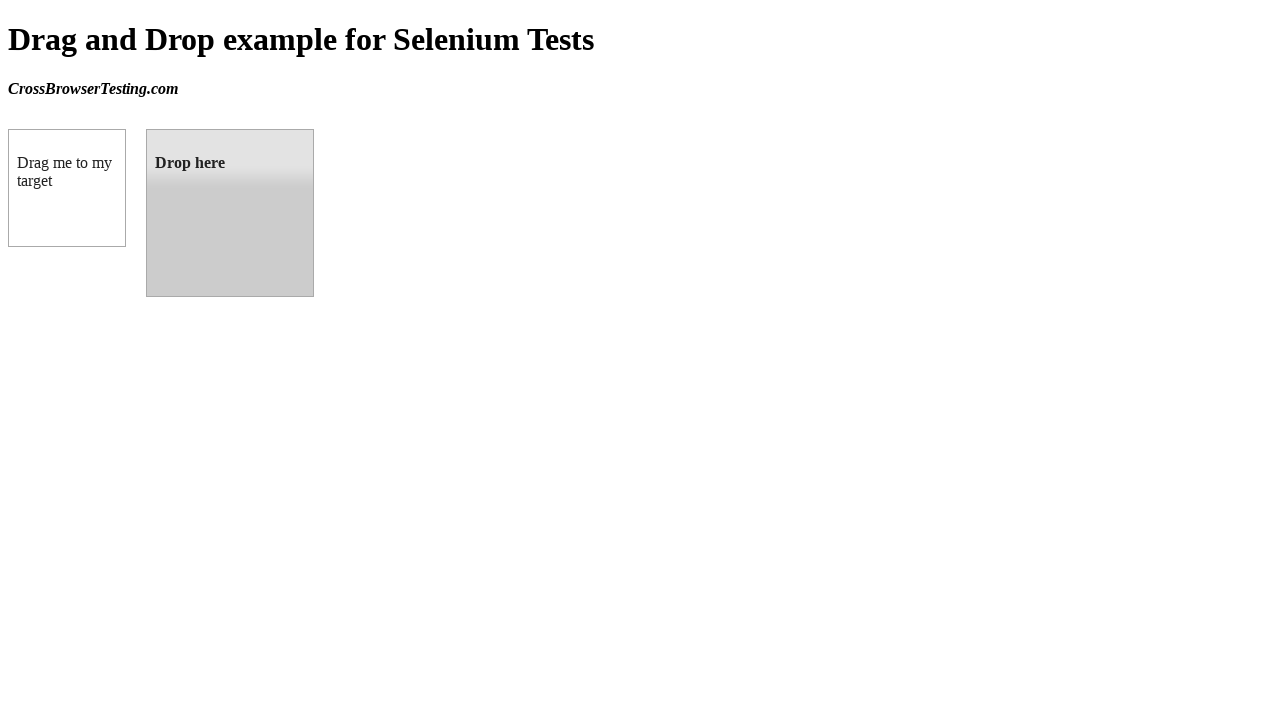

Retrieved bounding box of source element
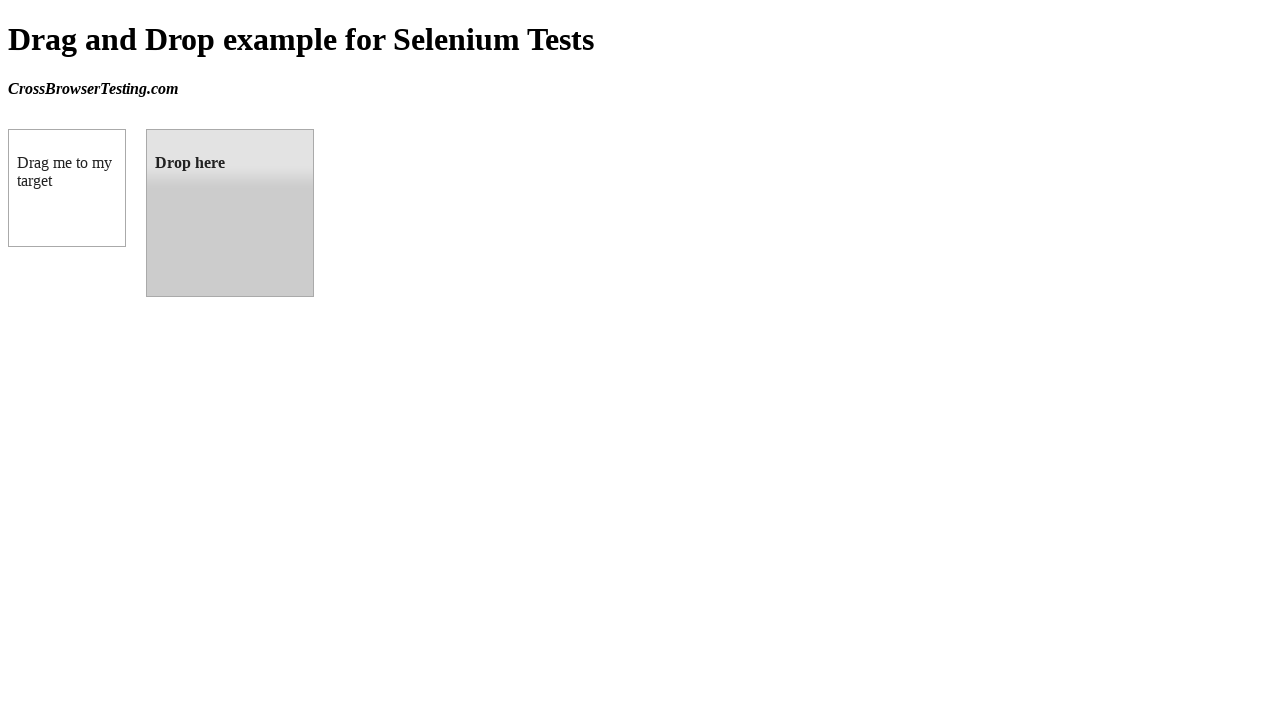

Retrieved bounding box of target element
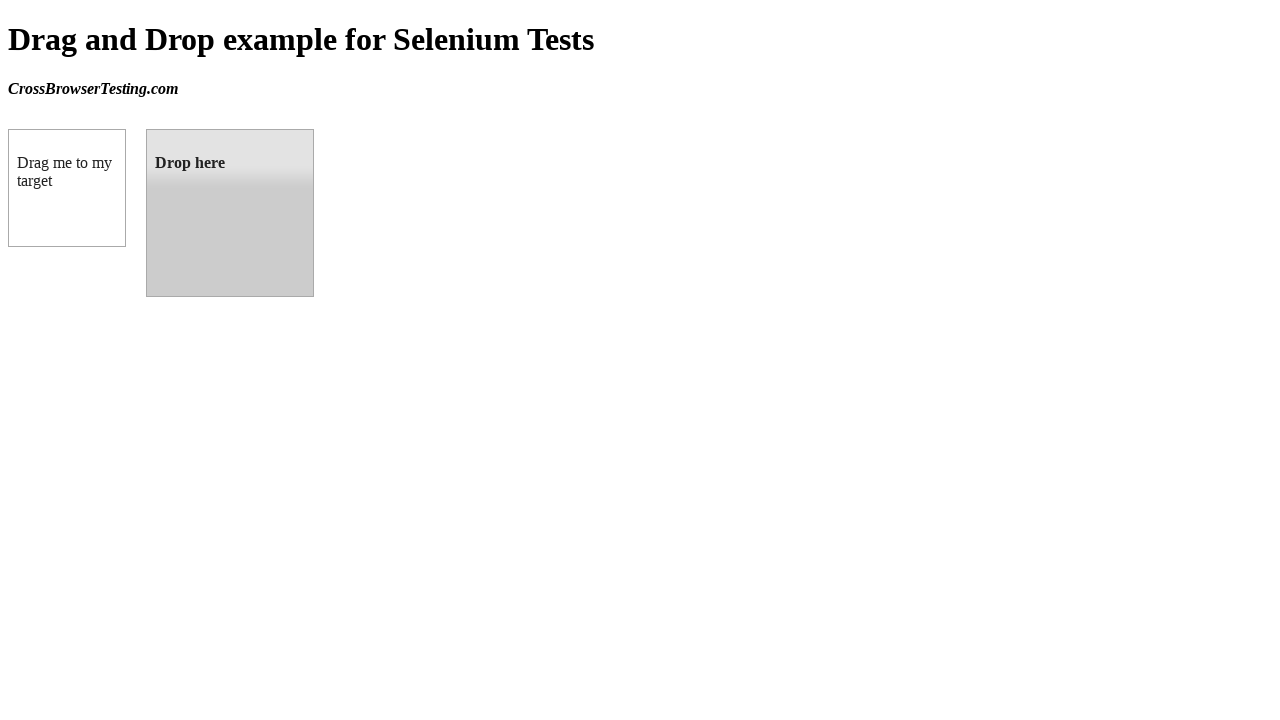

Moved mouse to center of source element at (67, 188)
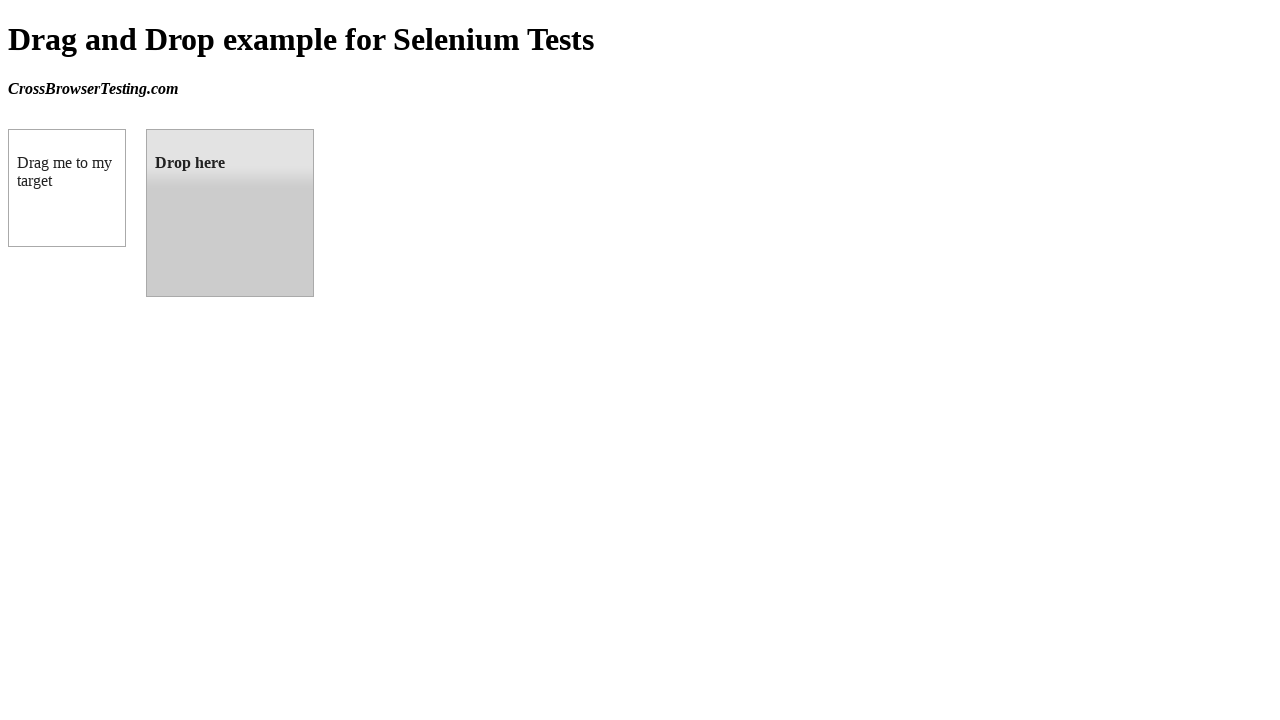

Performed mouse click and hold on source element at (67, 188)
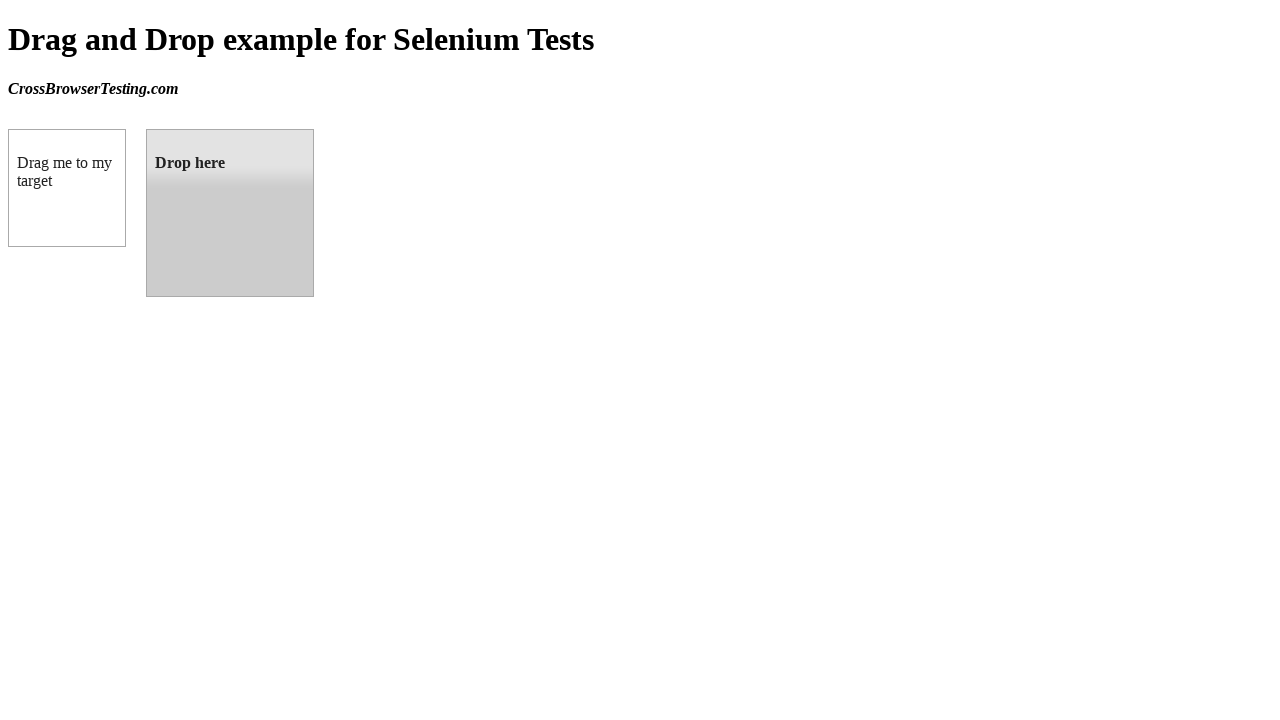

Moved mouse to center of target element while holding button at (230, 213)
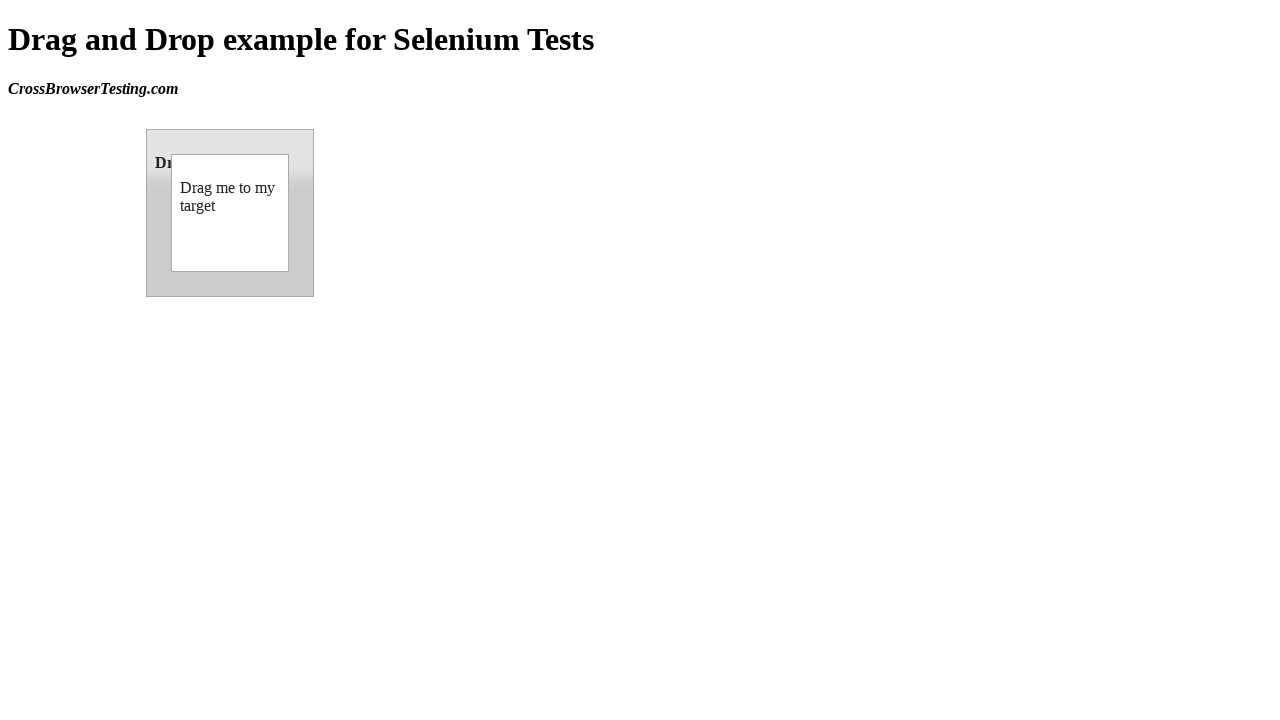

Released mouse button to complete drag and drop at (230, 213)
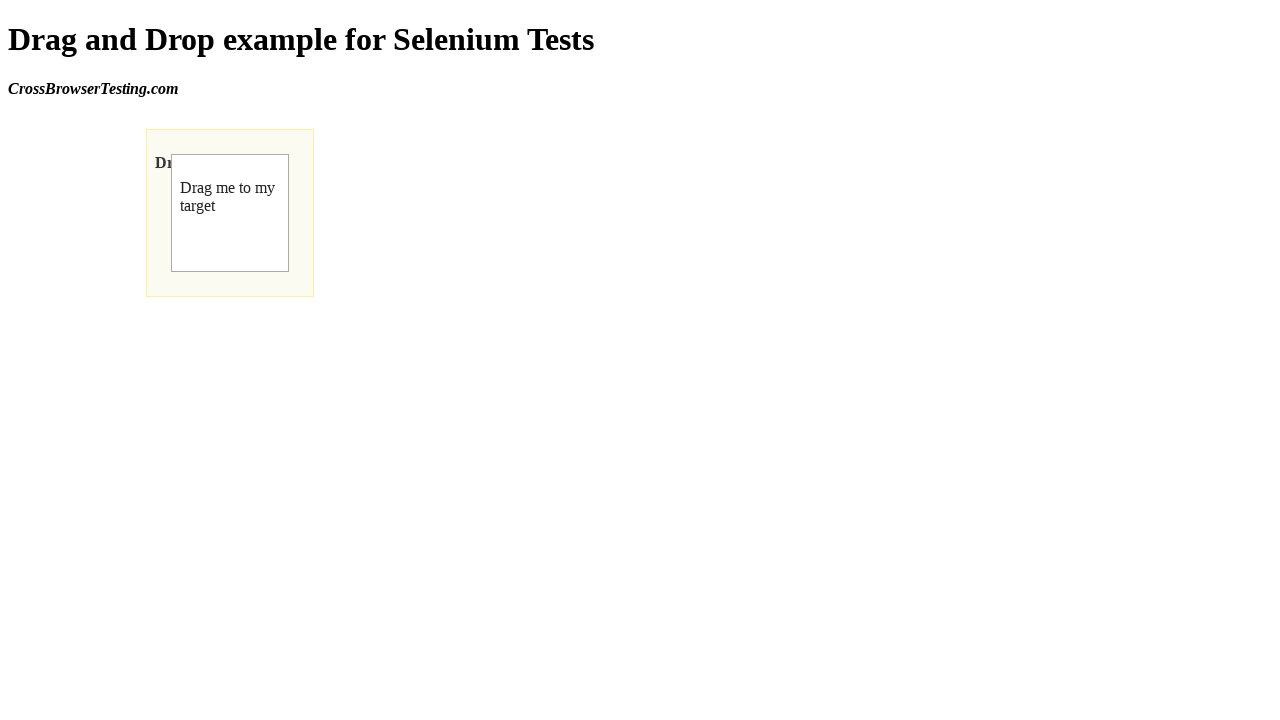

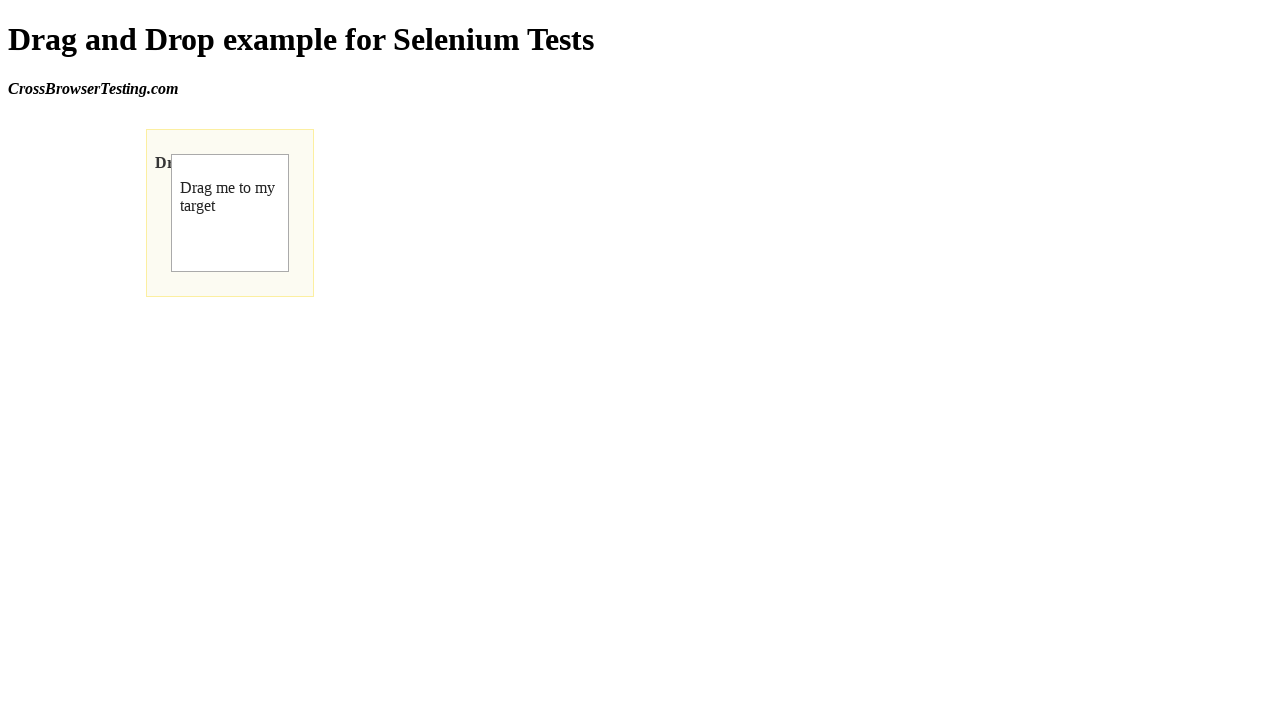